Tests radio button selection by clicking different radio button options

Starting URL: https://formy-project.herokuapp.com/radiobutton

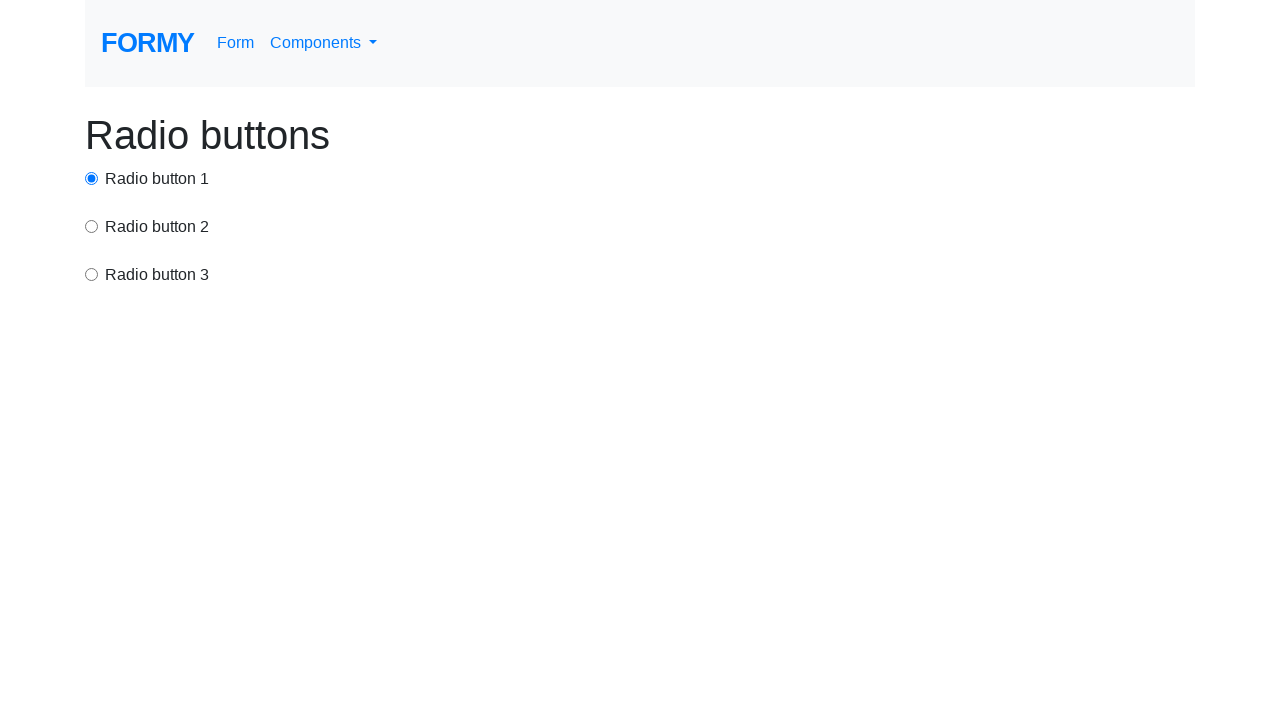

Clicked radio button option 2 at (92, 226) on input[value='option2']
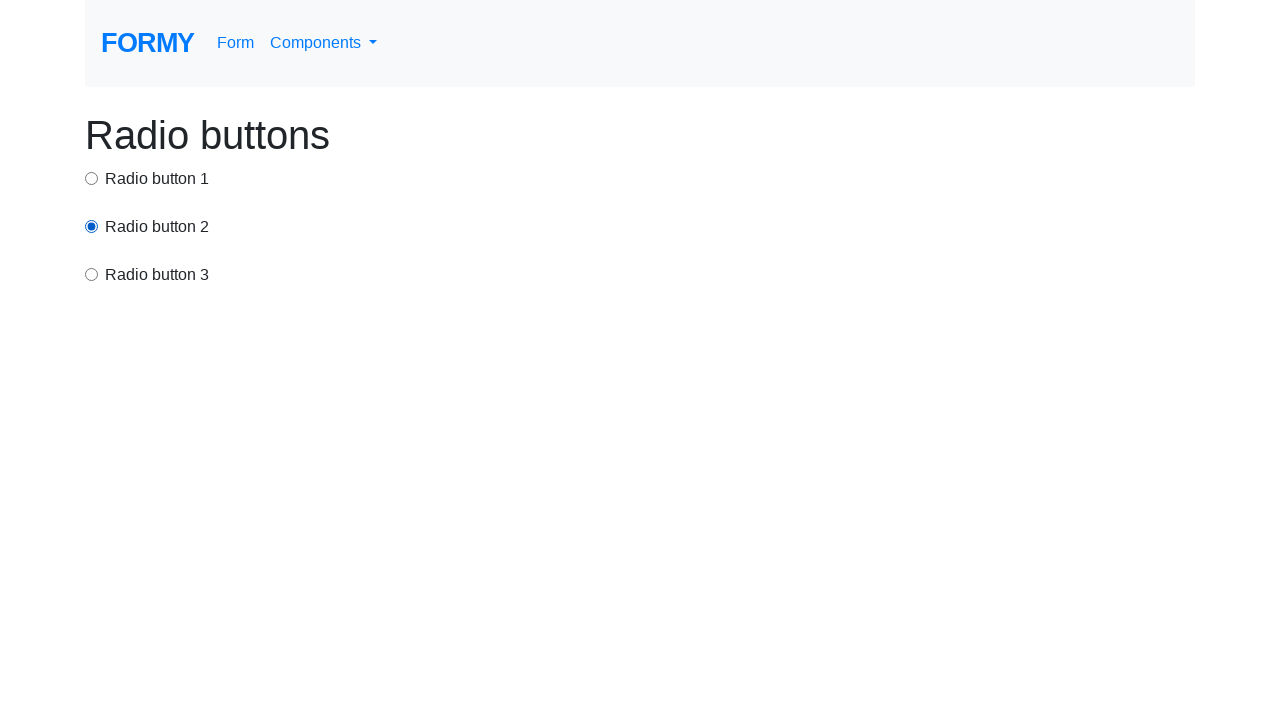

Clicked radio button option 1 at (92, 178) on input[value='option1']
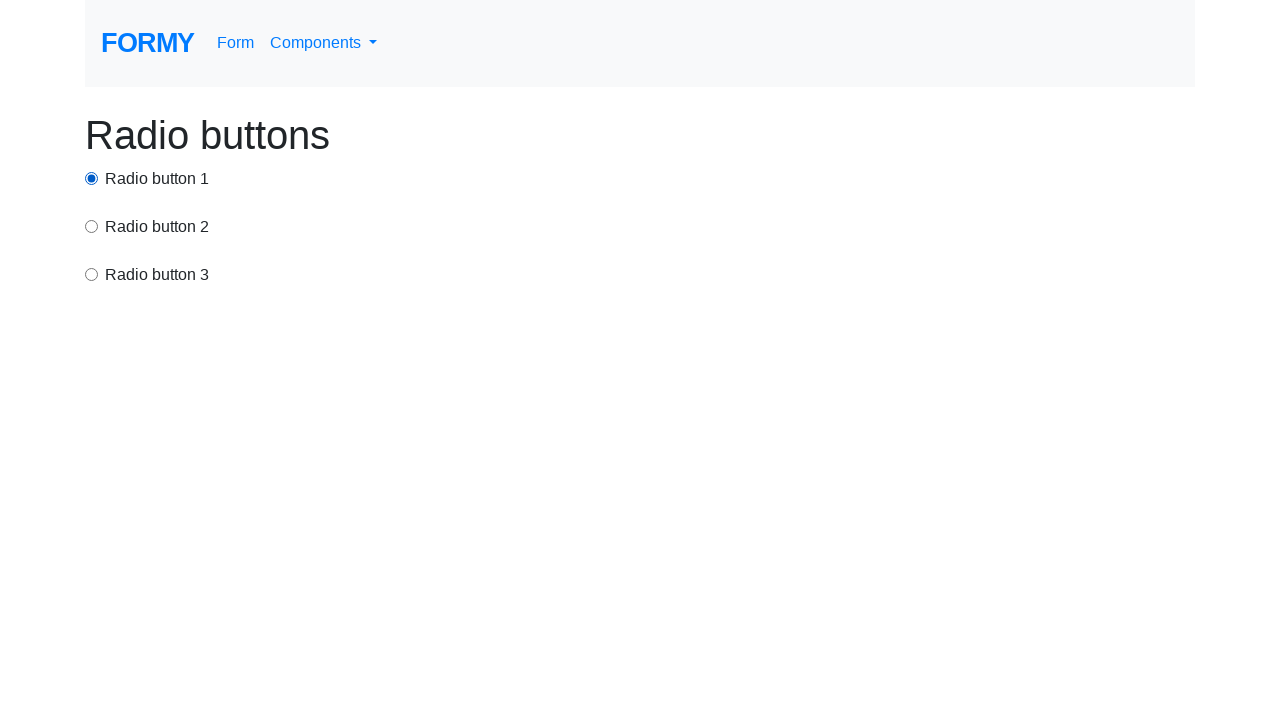

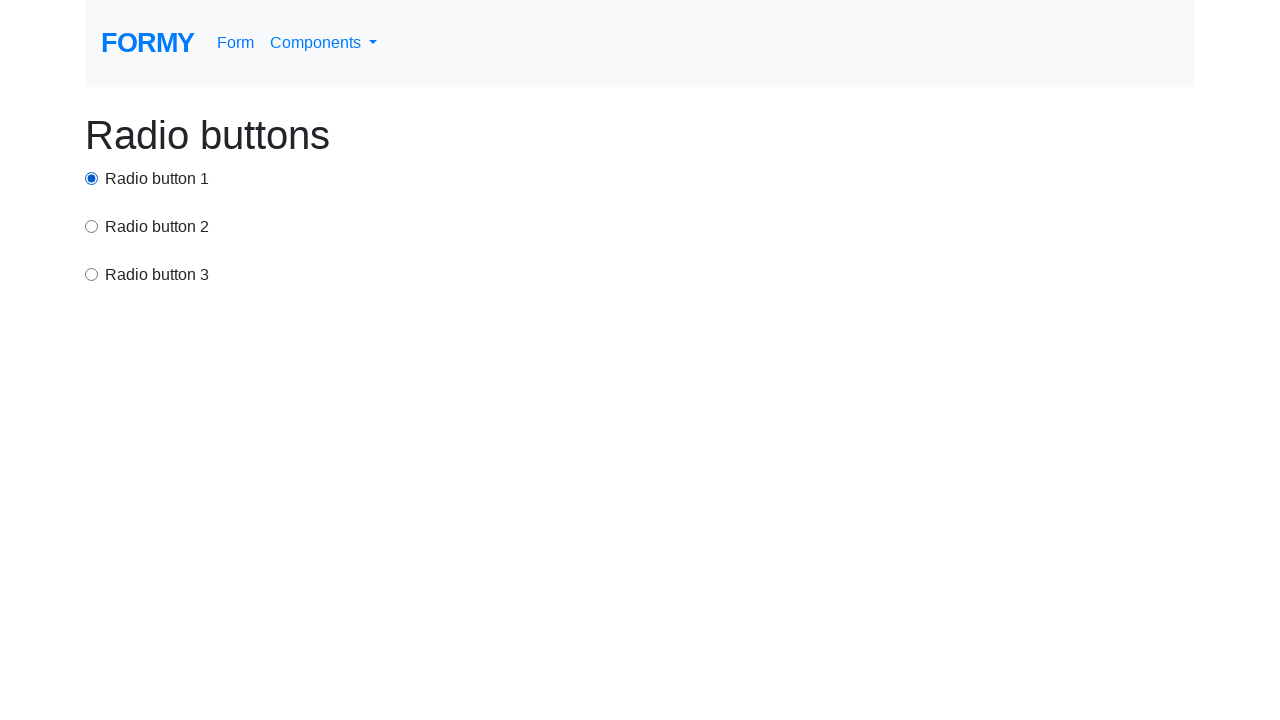